Tests a math quiz form by reading two numbers from the page, calculating their sum, selecting the correct answer from a dropdown, and submitting the form.

Starting URL: http://suninjuly.github.io/selects1.html

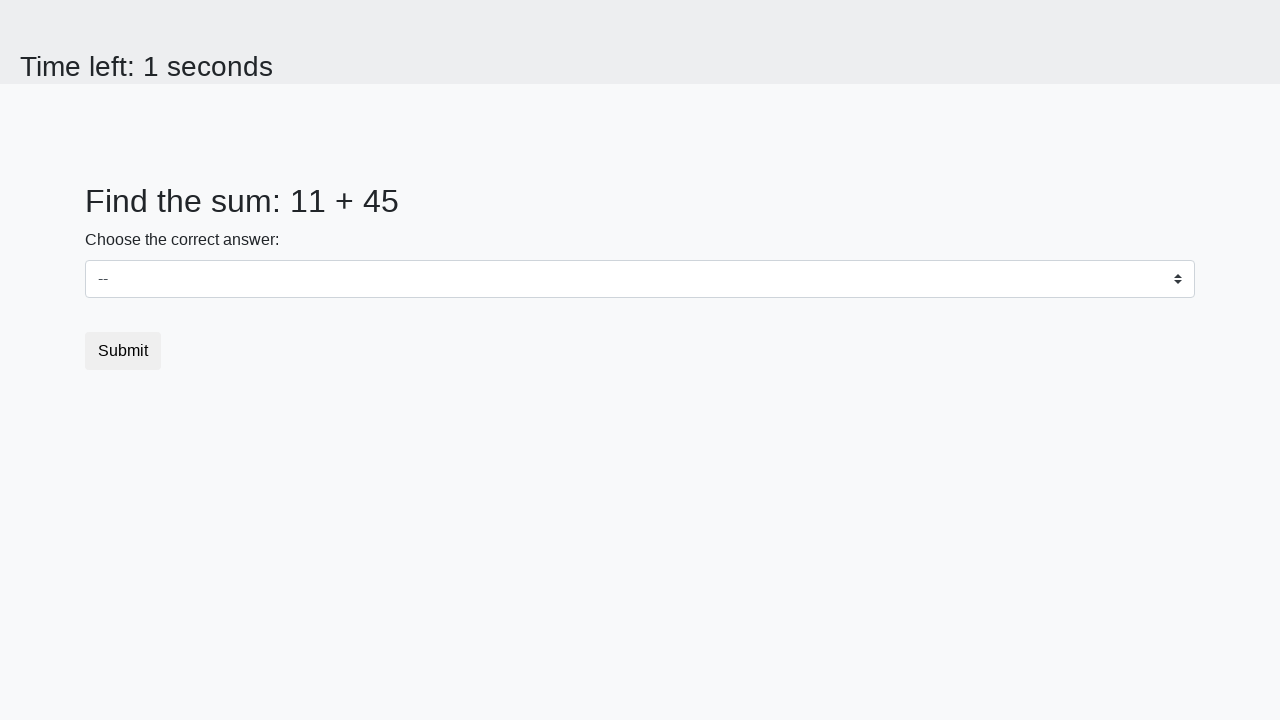

Read first number from #num1 element
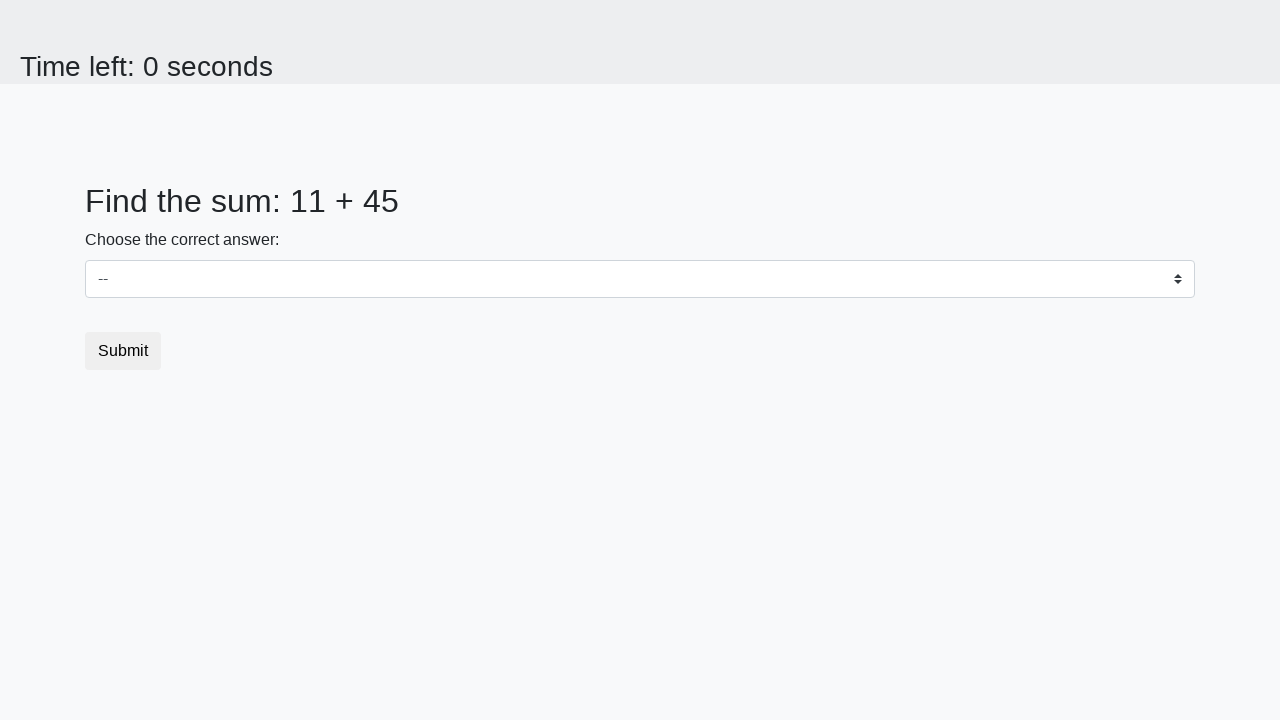

Read second number from #num2 element
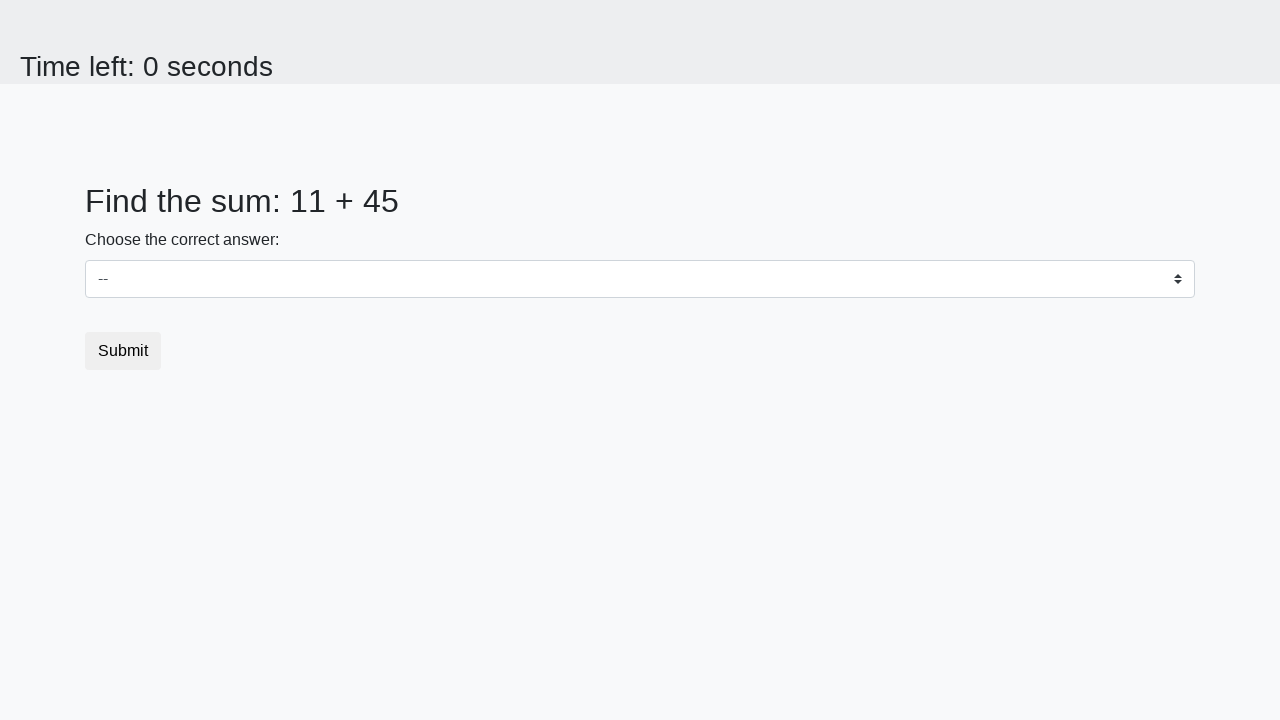

Calculated sum: 11 + 45 = 56
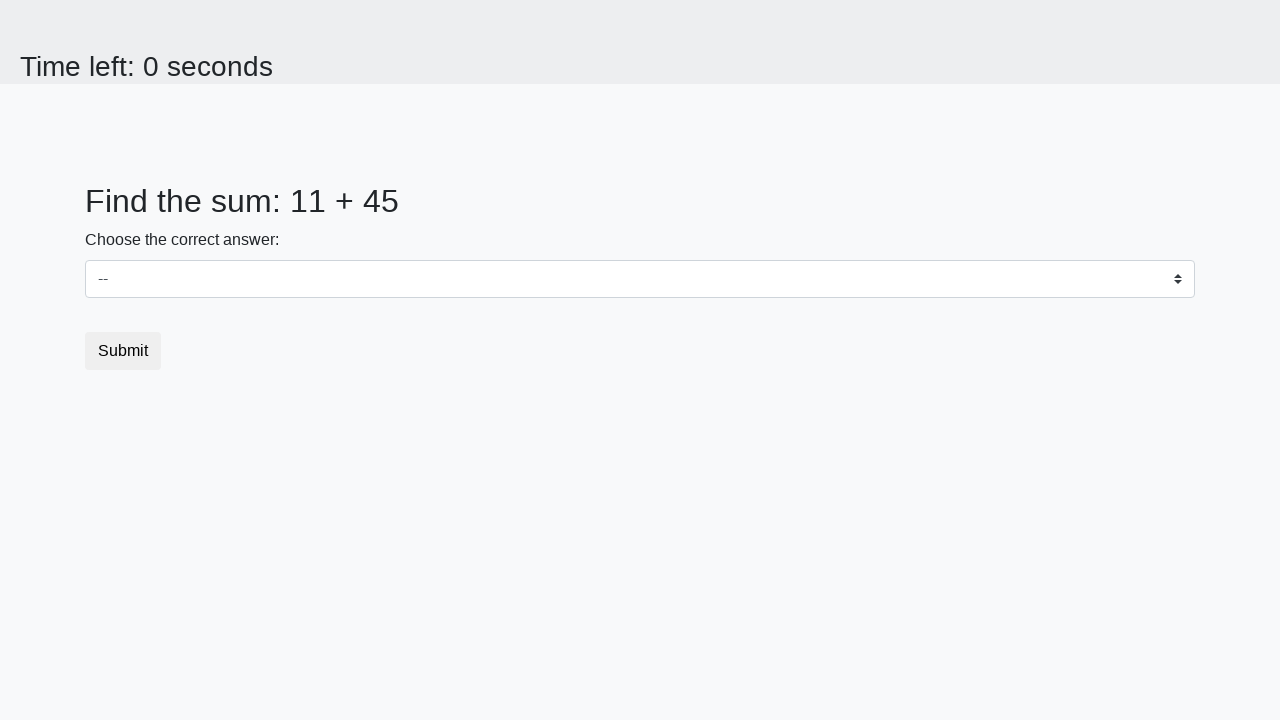

Selected 56 from dropdown menu on select
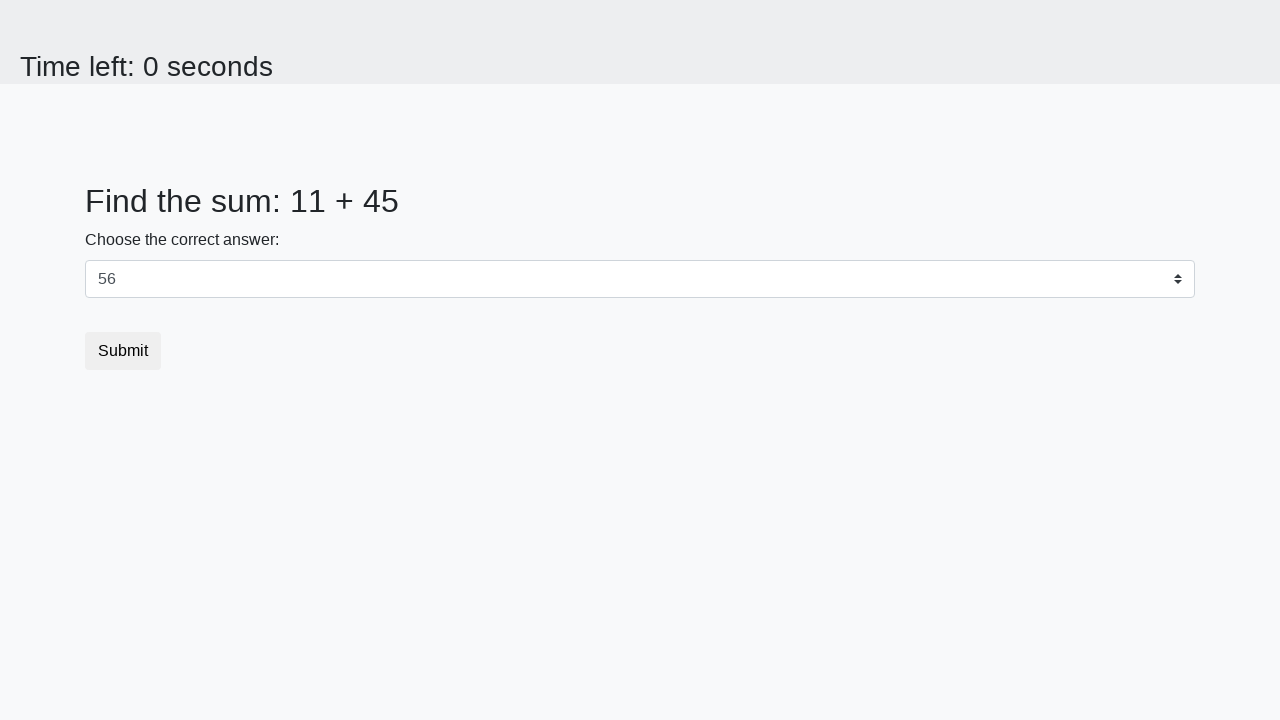

Clicked submit button to submit the form at (123, 351) on button.btn
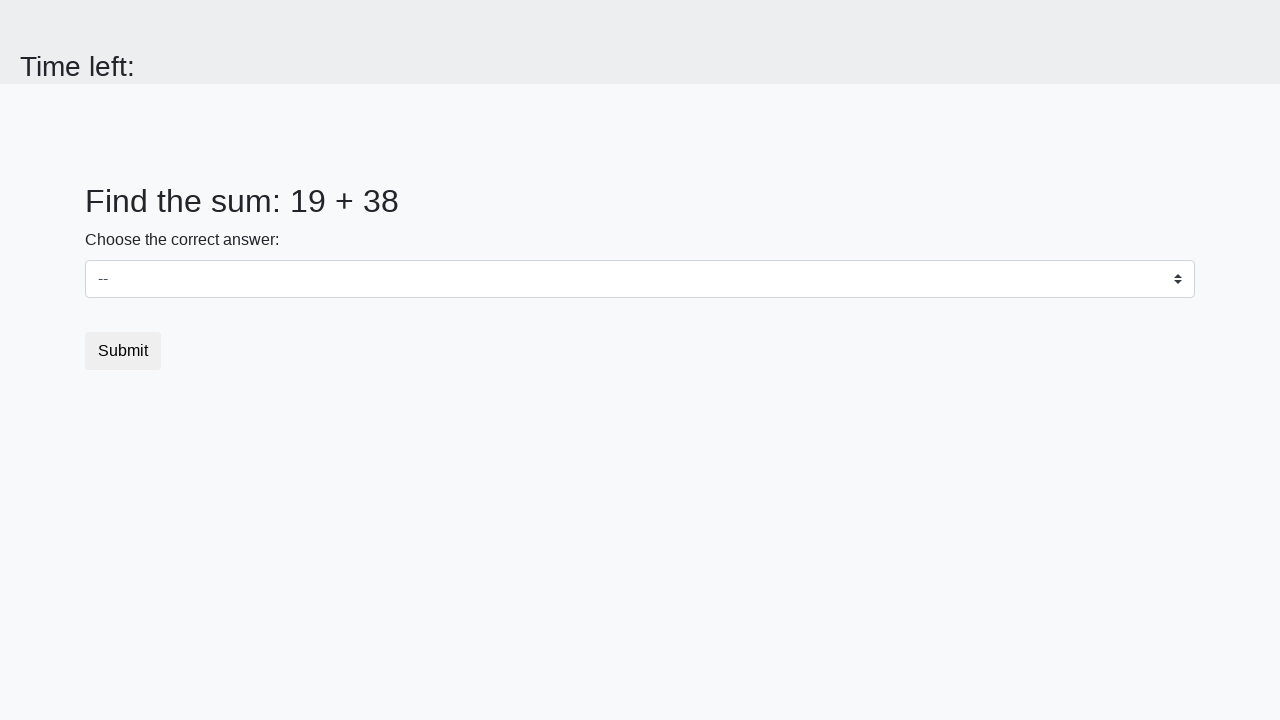

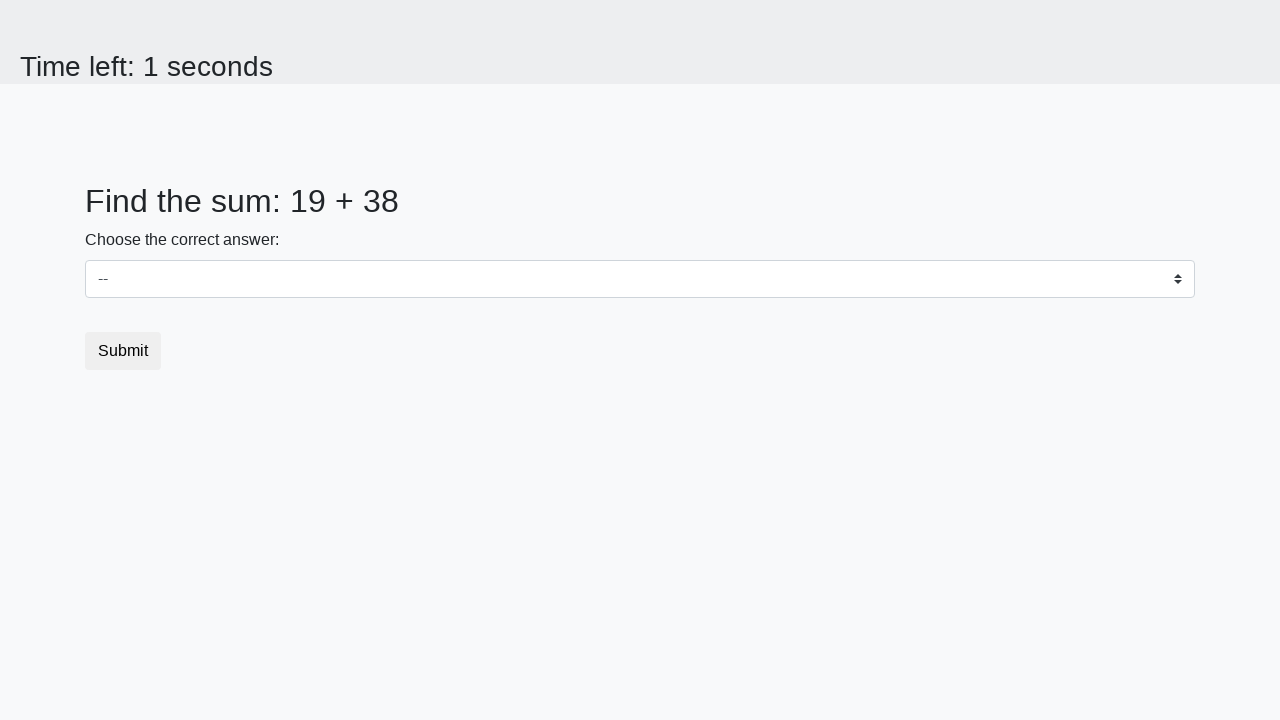